Tests browser window maximize functionality by navigating to a page and maximizing the browser window.

Starting URL: http://openclinic.sourceforge.net/openclinic/home/index.php

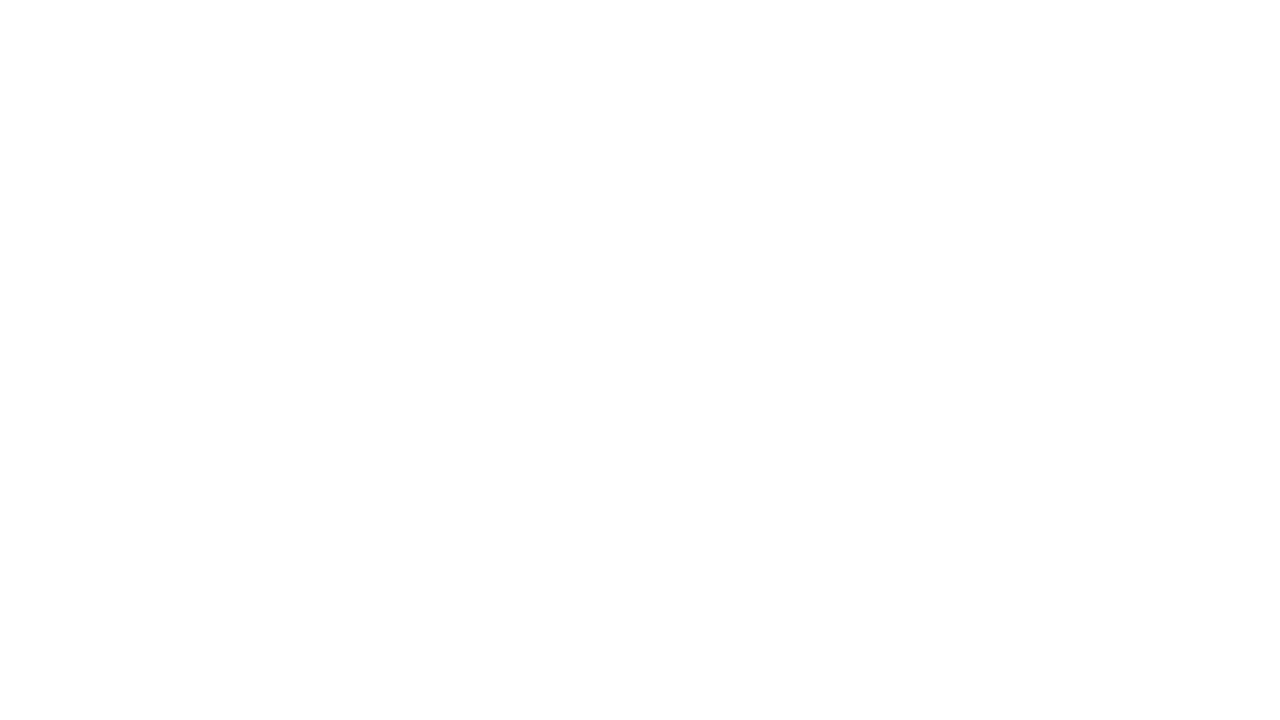

Page loaded with domcontentloaded state
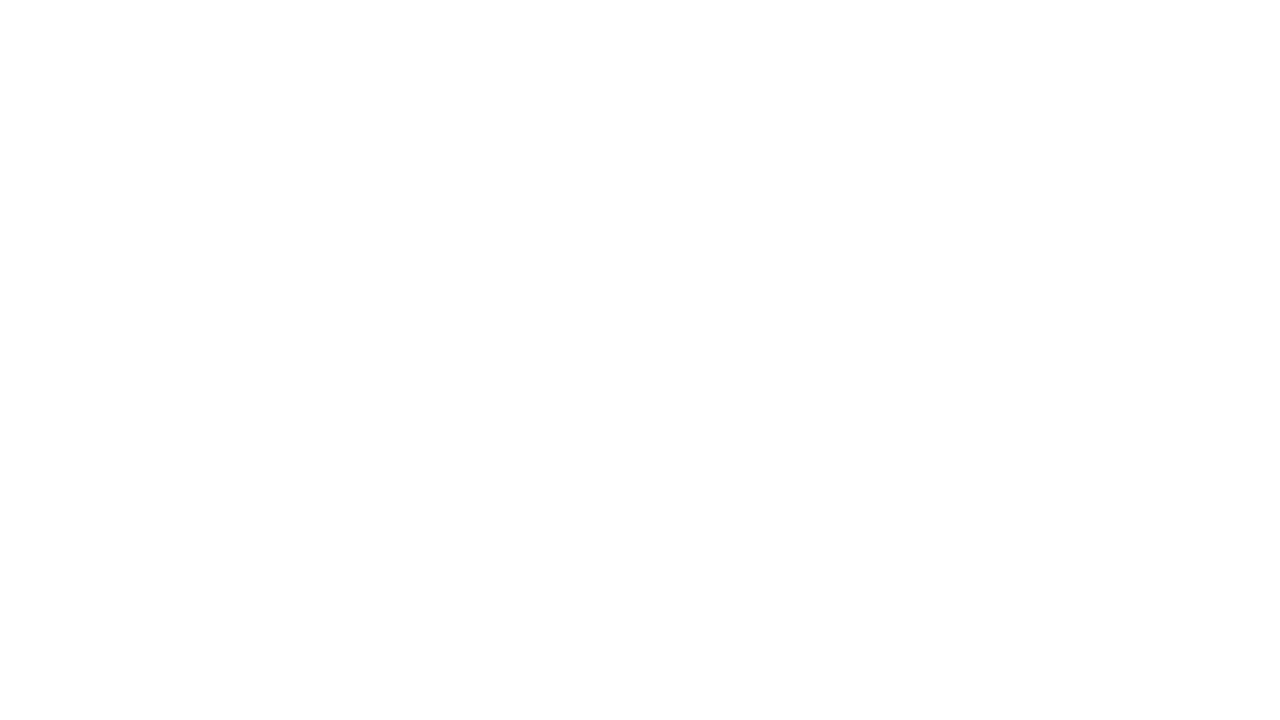

Browser window maximized to 1920x1080 viewport size
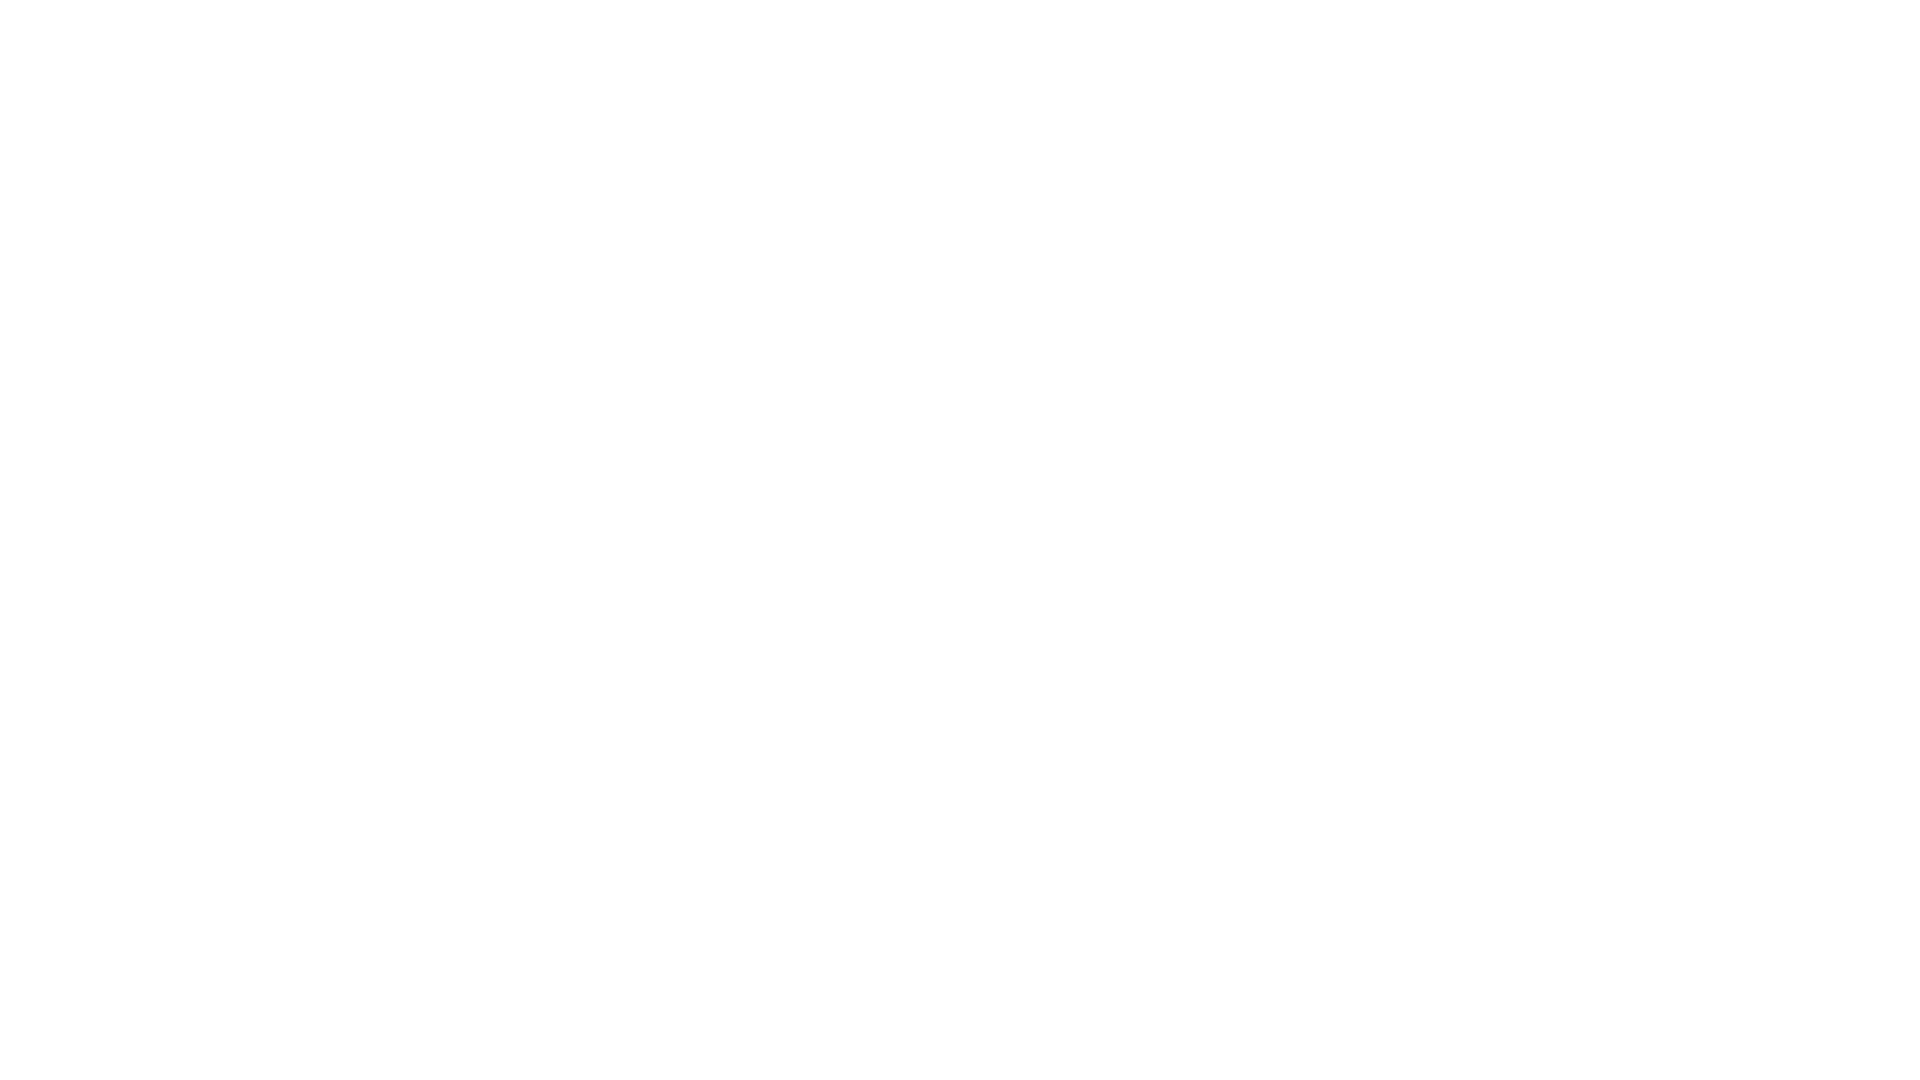

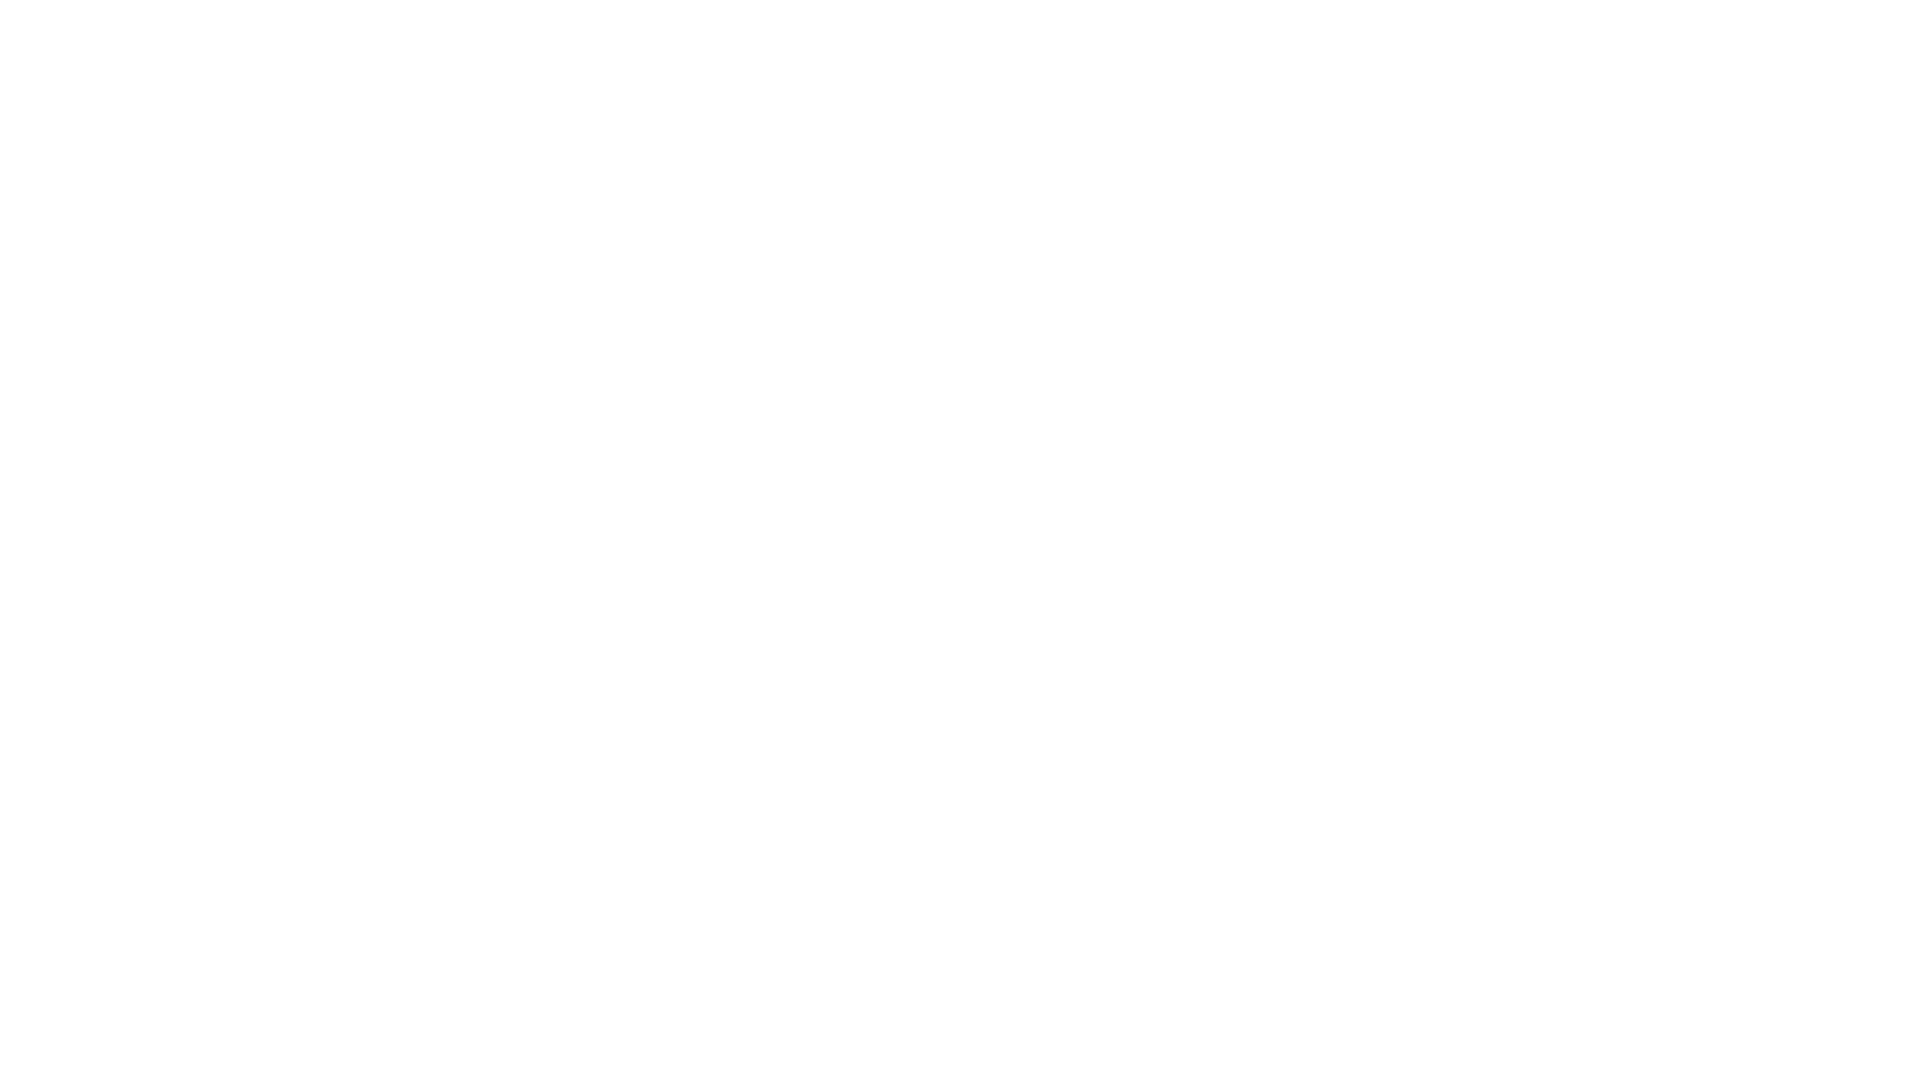